Fills out a form with various data types, leaving the zip code field empty, submits it, and verifies field validation by checking background colors

Starting URL: https://bonigarcia.dev/selenium-webdriver-java/data-types.html

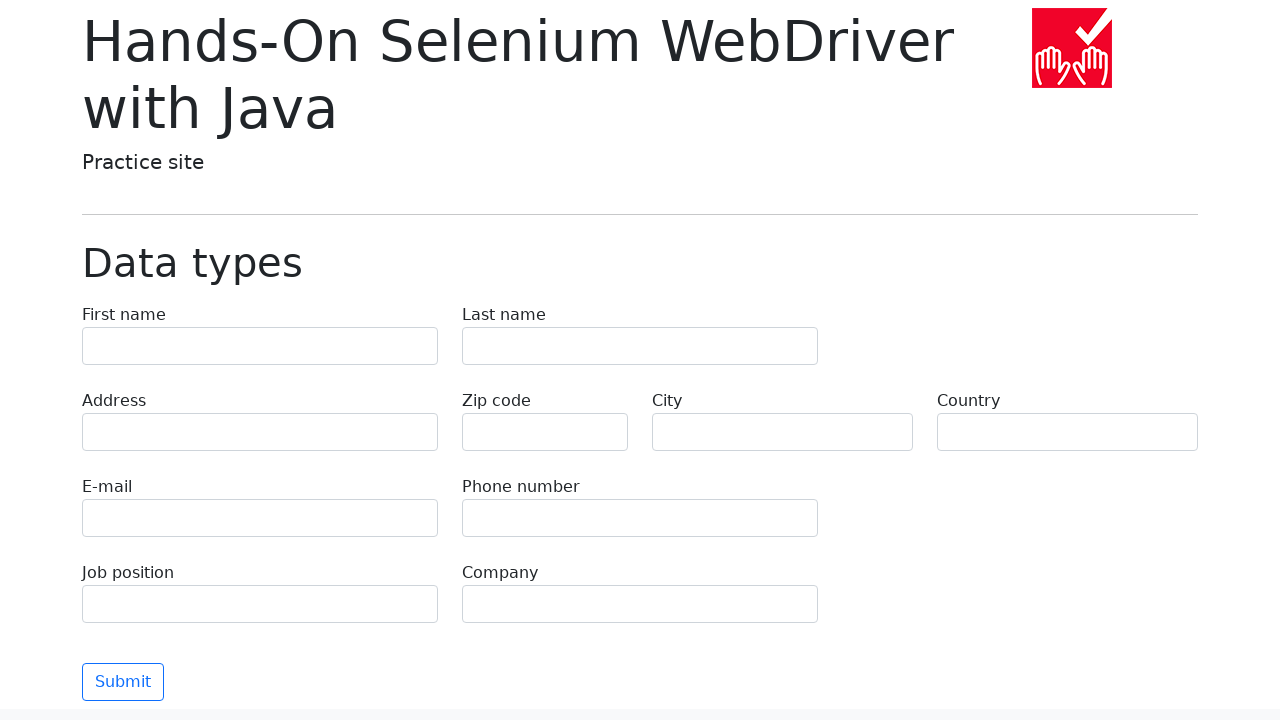

Filled first name field with 'Иван' on [name="first-name"]
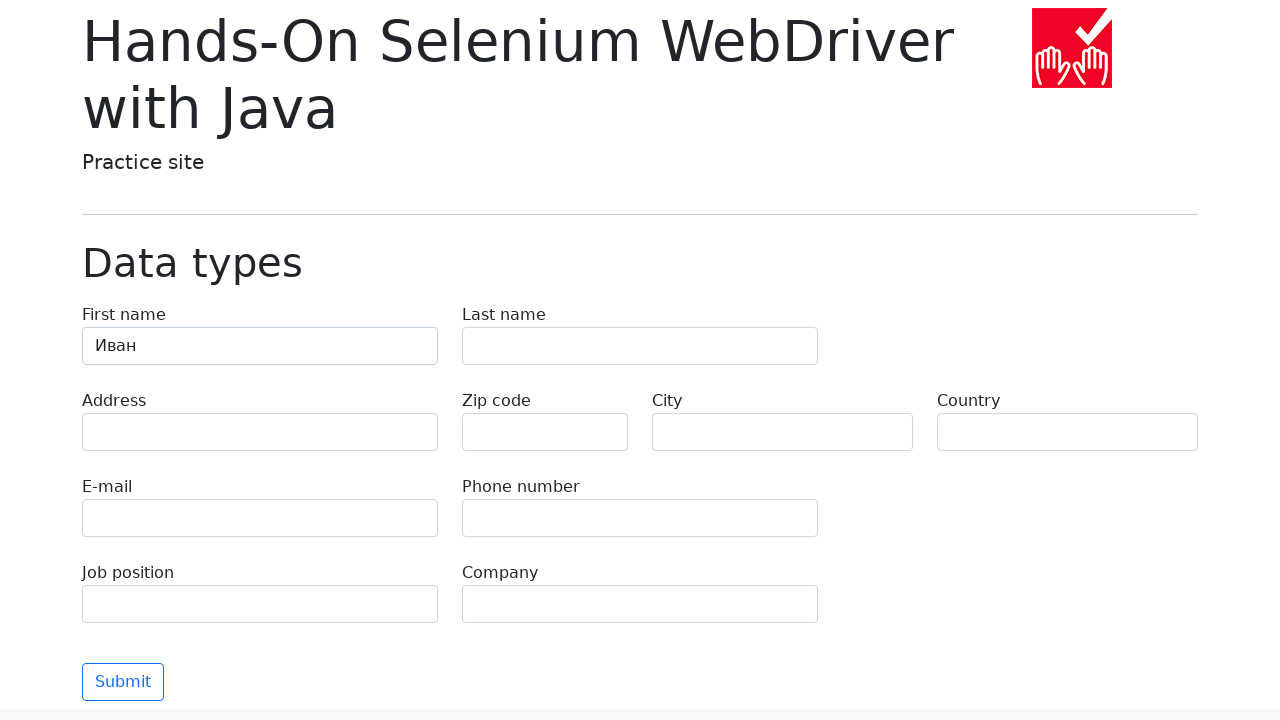

Filled last name field with 'Петров' on [name="last-name"]
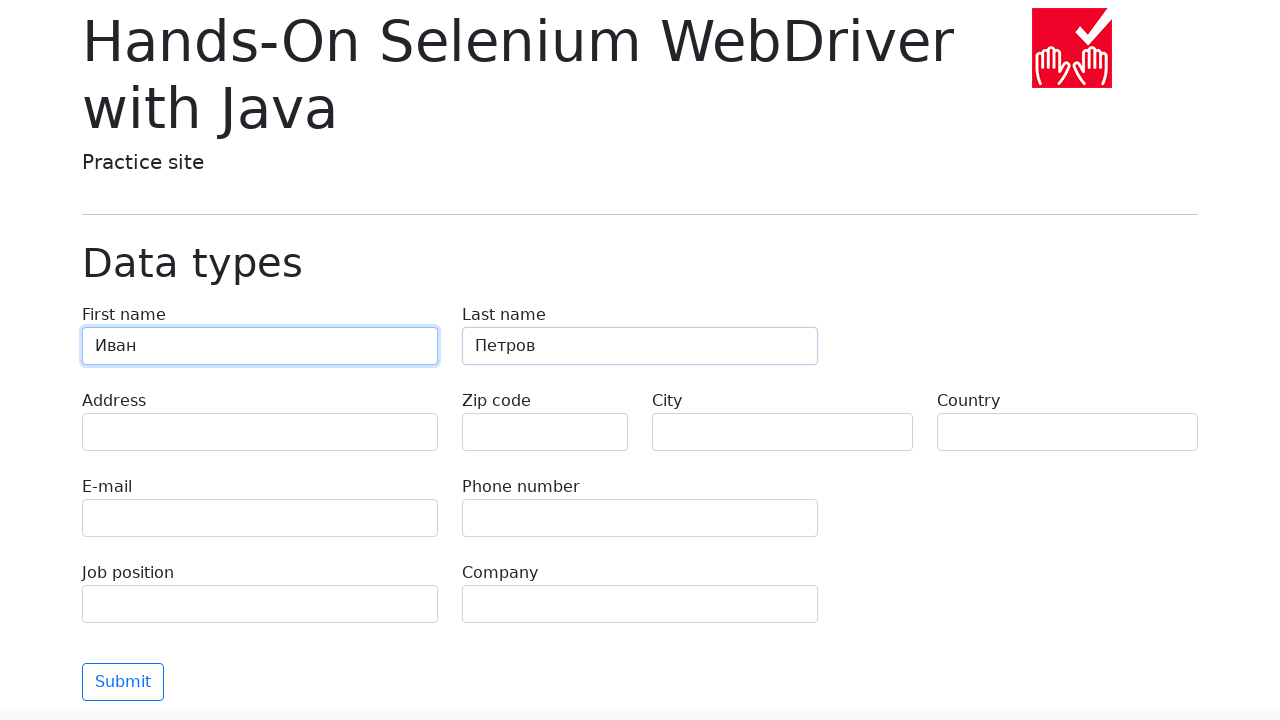

Filled address field with 'Ленина, 55-3' on [name="address"]
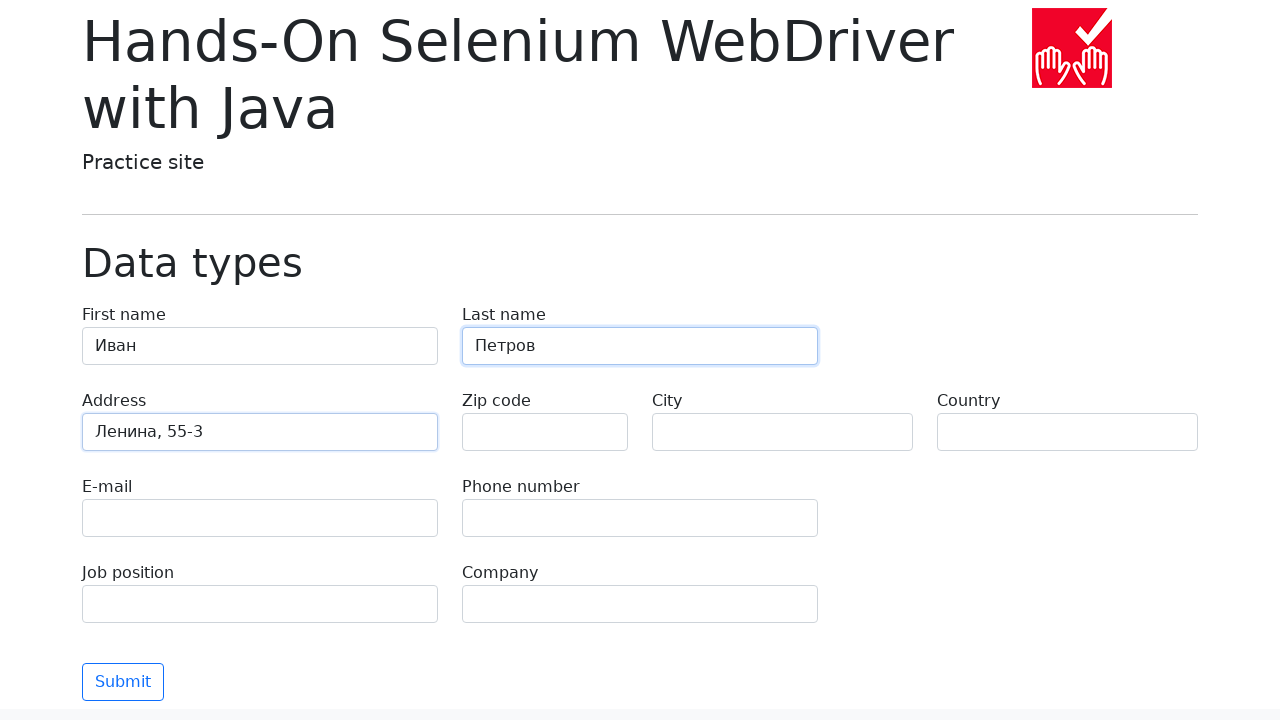

Filled city field with 'Москва' on [name="city"]
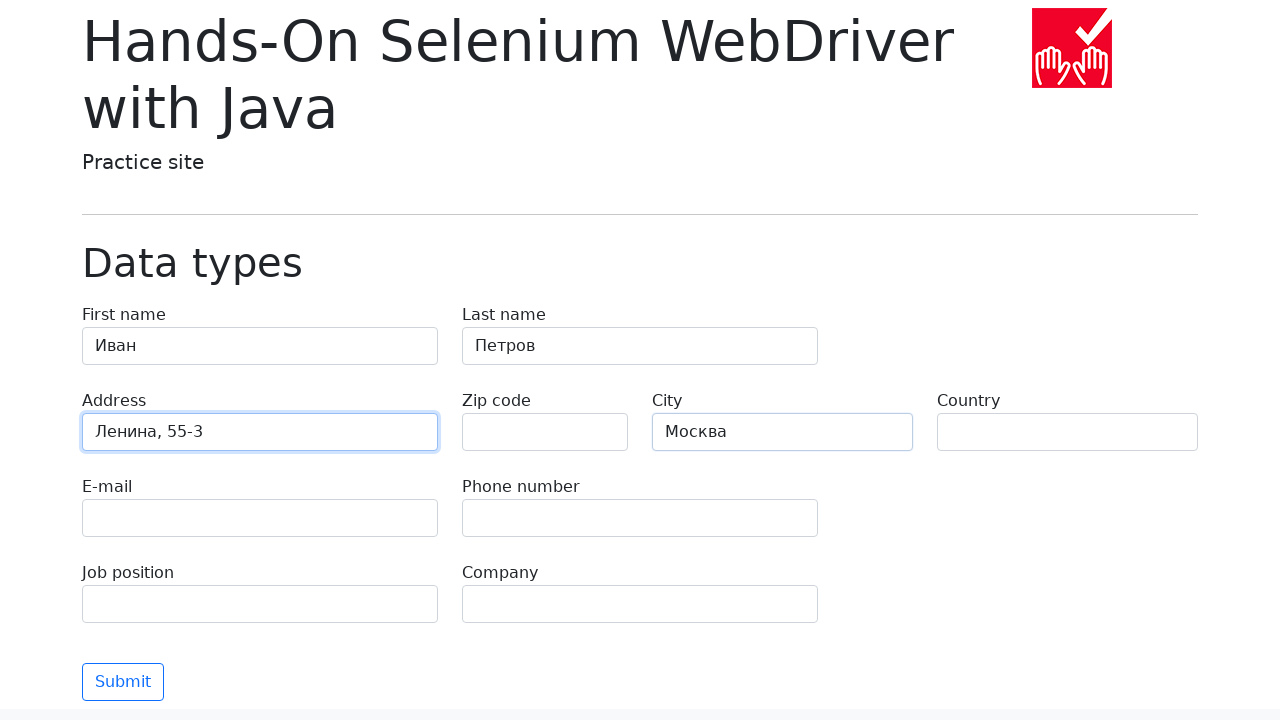

Filled country field with 'Россия' on [name="country"]
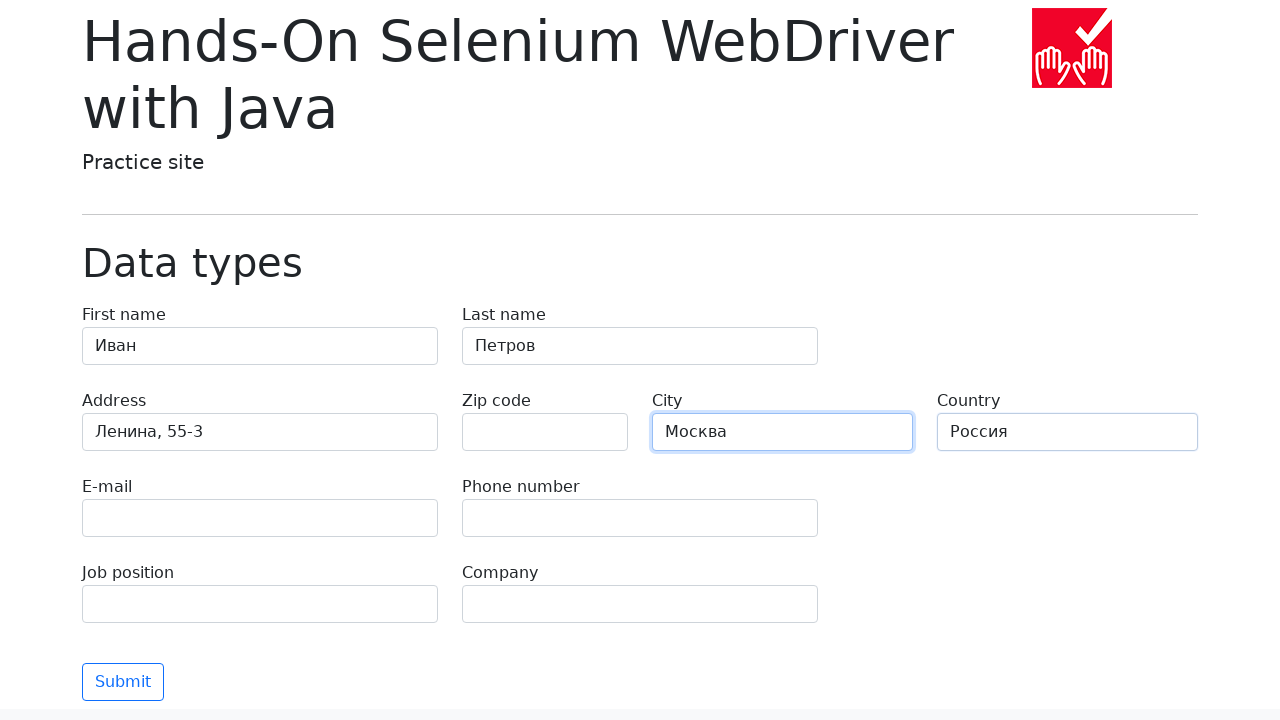

Filled job position field with 'QA' on [name="job-position"]
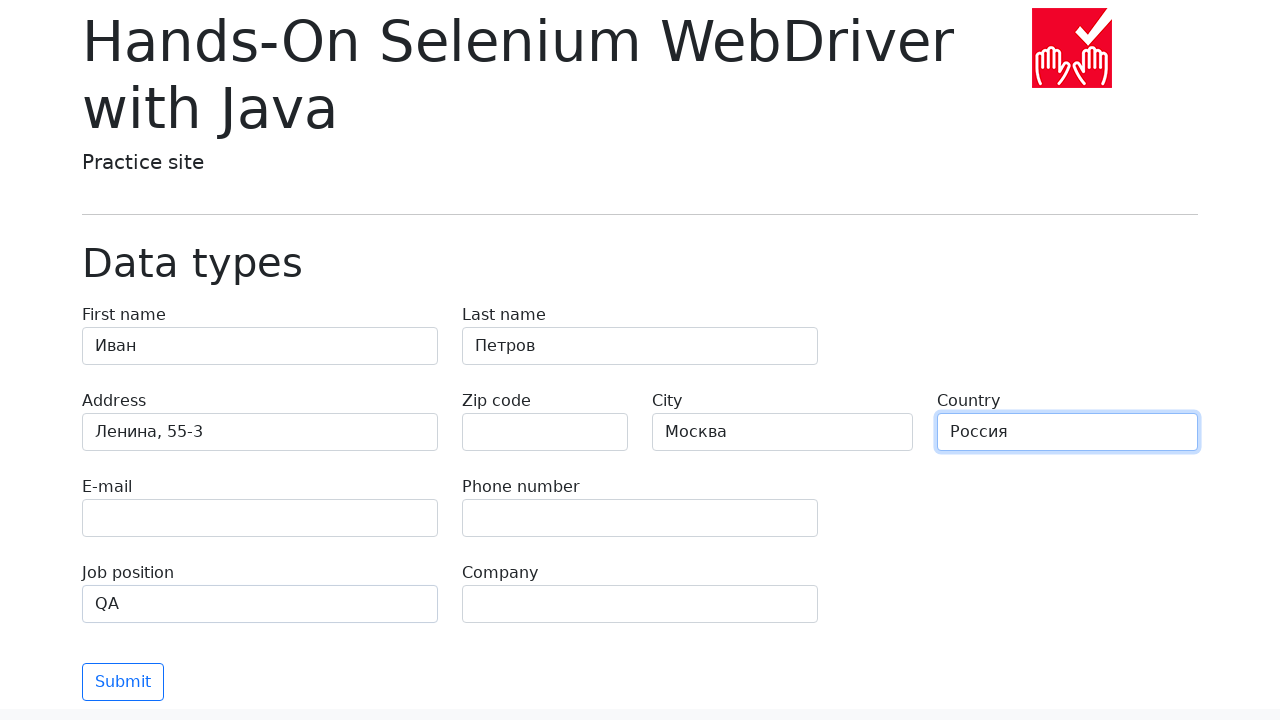

Filled company field with 'SkyPro' on [name="company"]
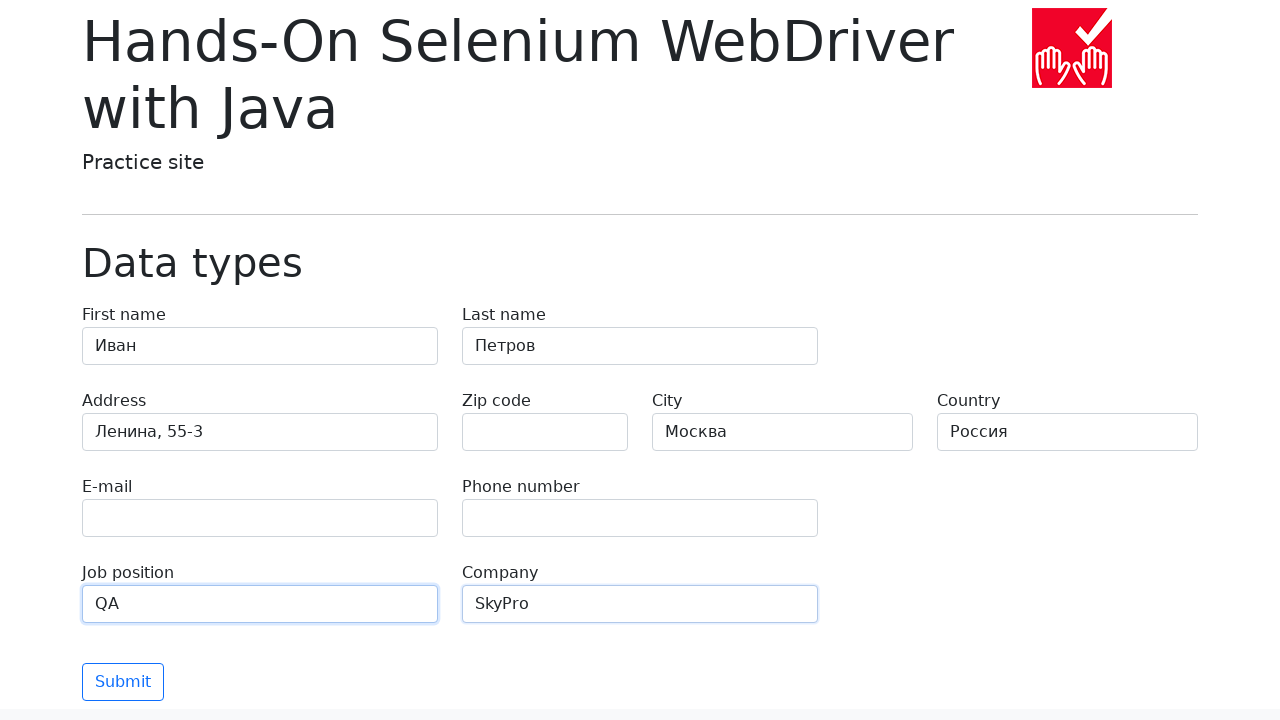

Clicked submit button to submit the form at (123, 682) on [class*="btn-outline-primary"]
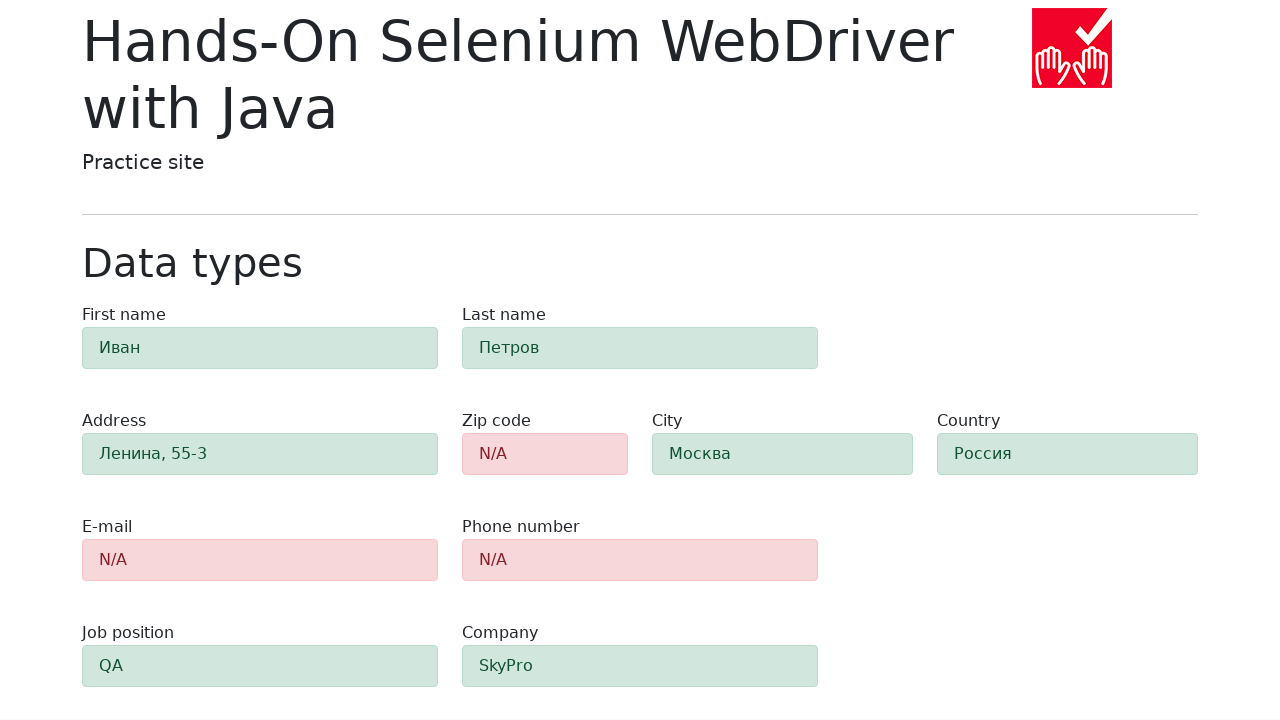

Waited for form validation to complete
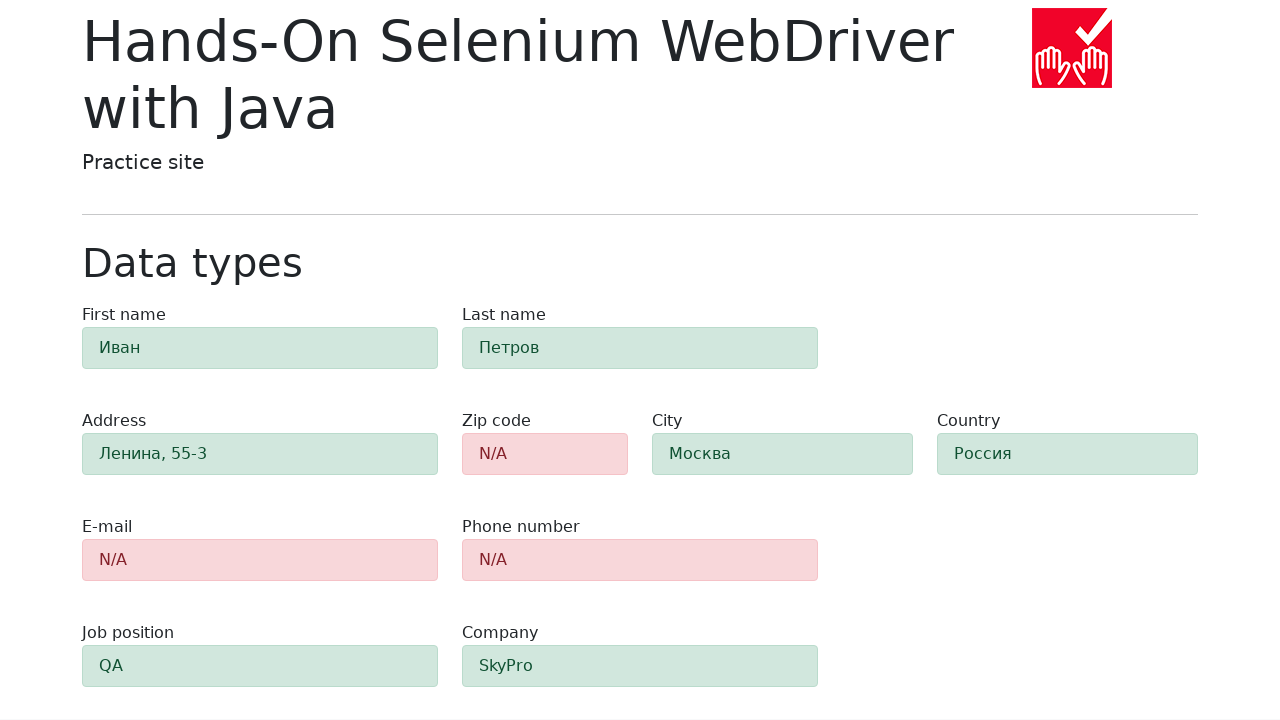

Verified zip code field is present (validation triggered)
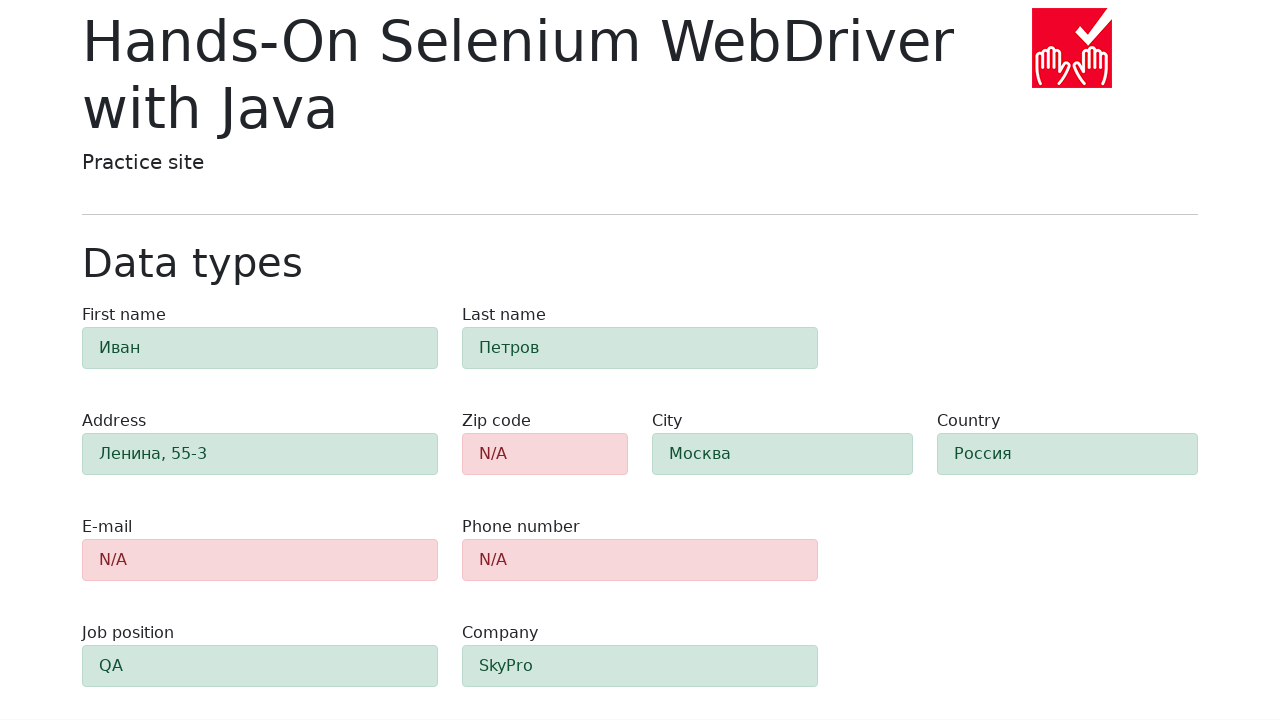

Verified first name field is present
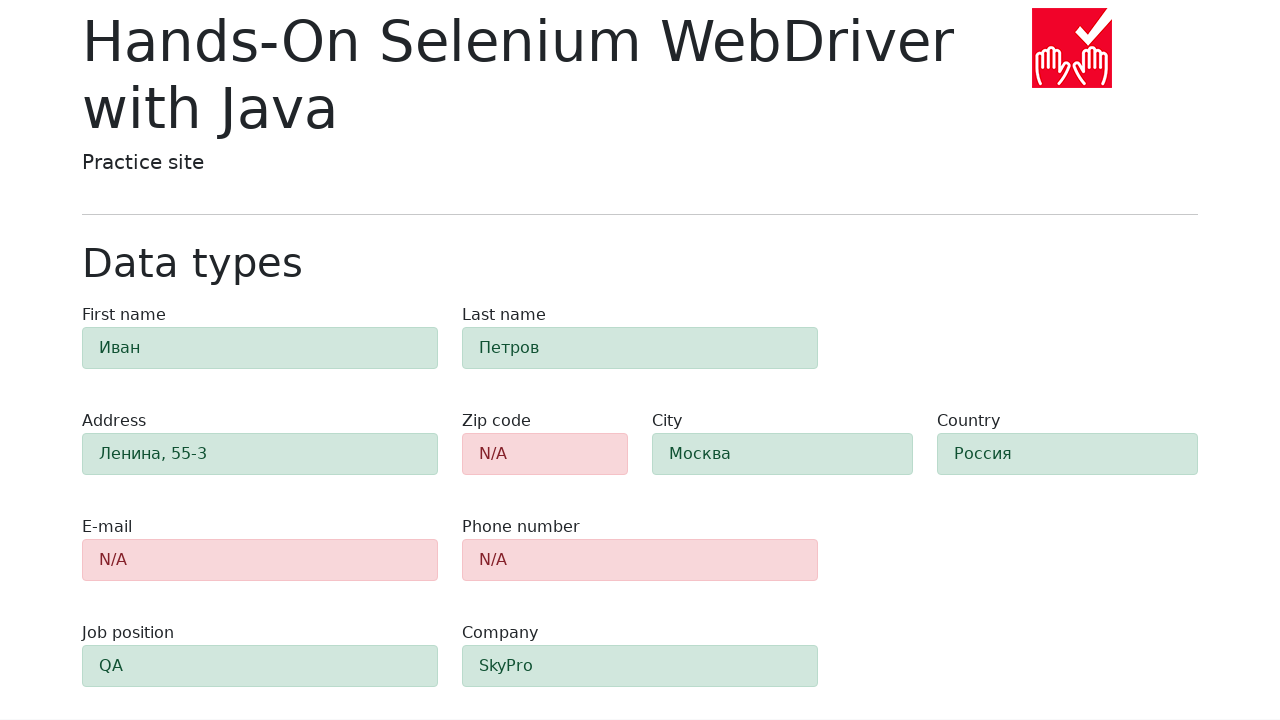

Verified last name field is present
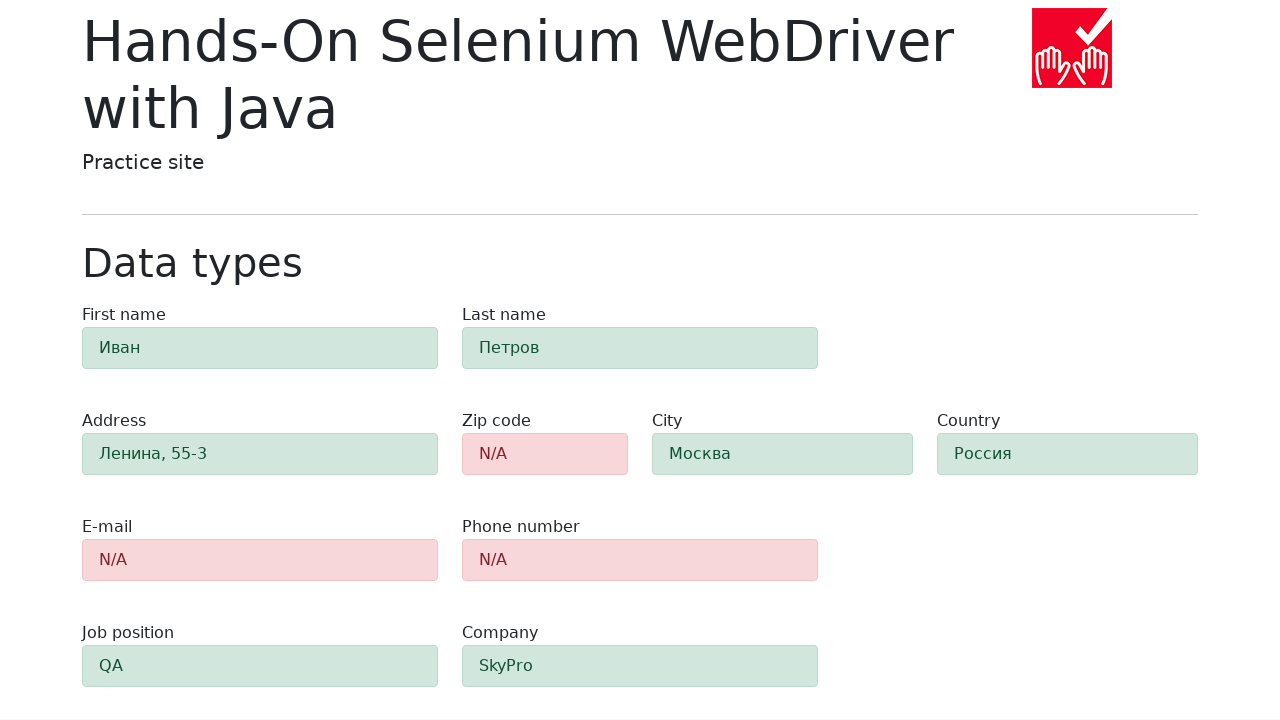

Verified address field is present
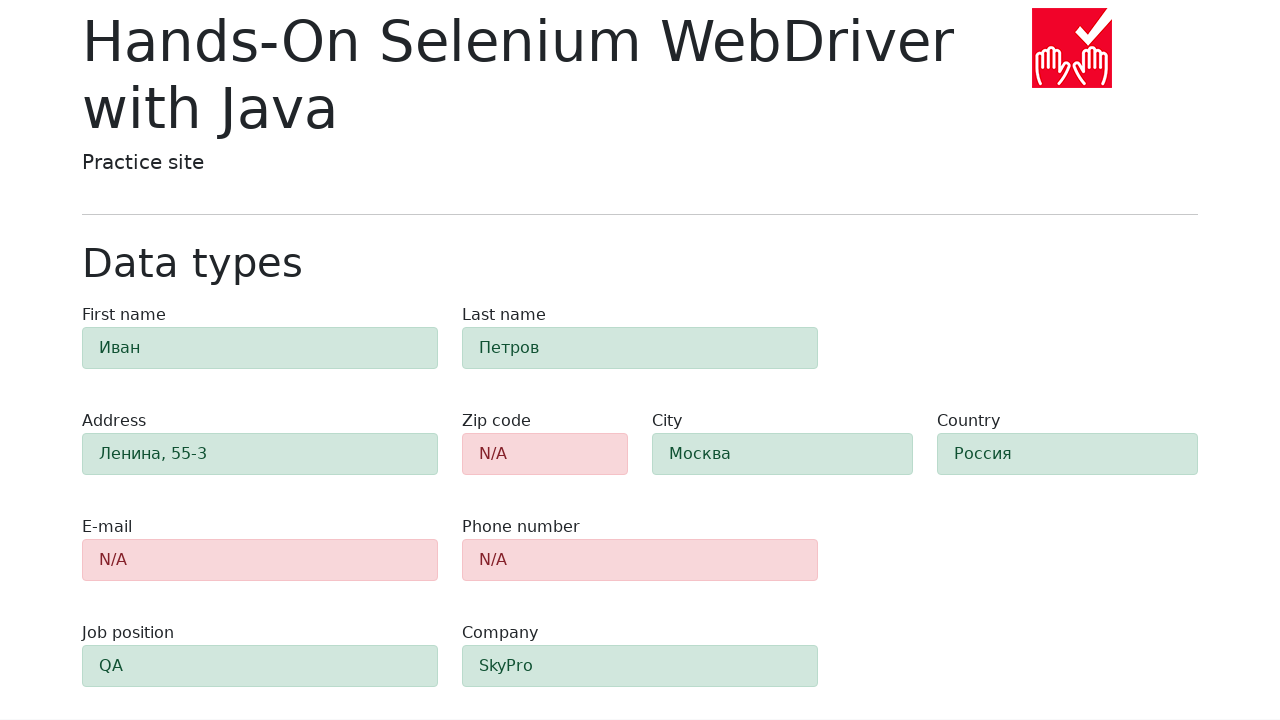

Verified city field is present
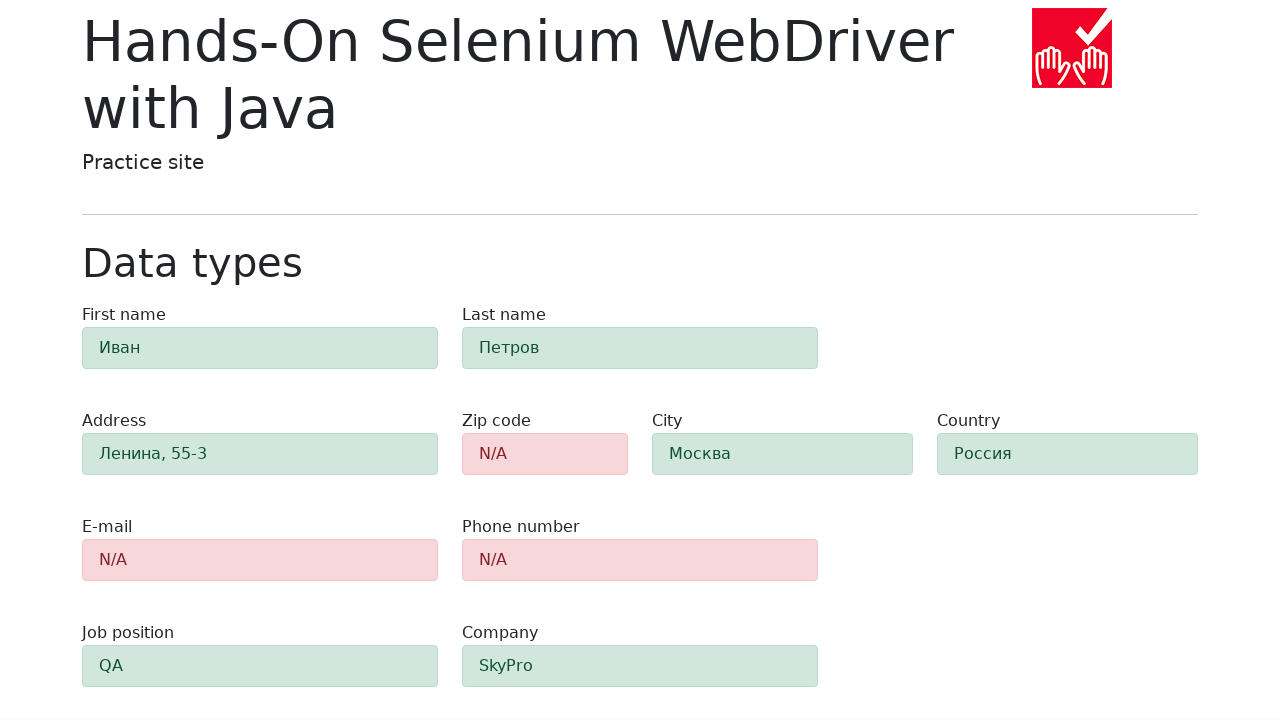

Verified country field is present
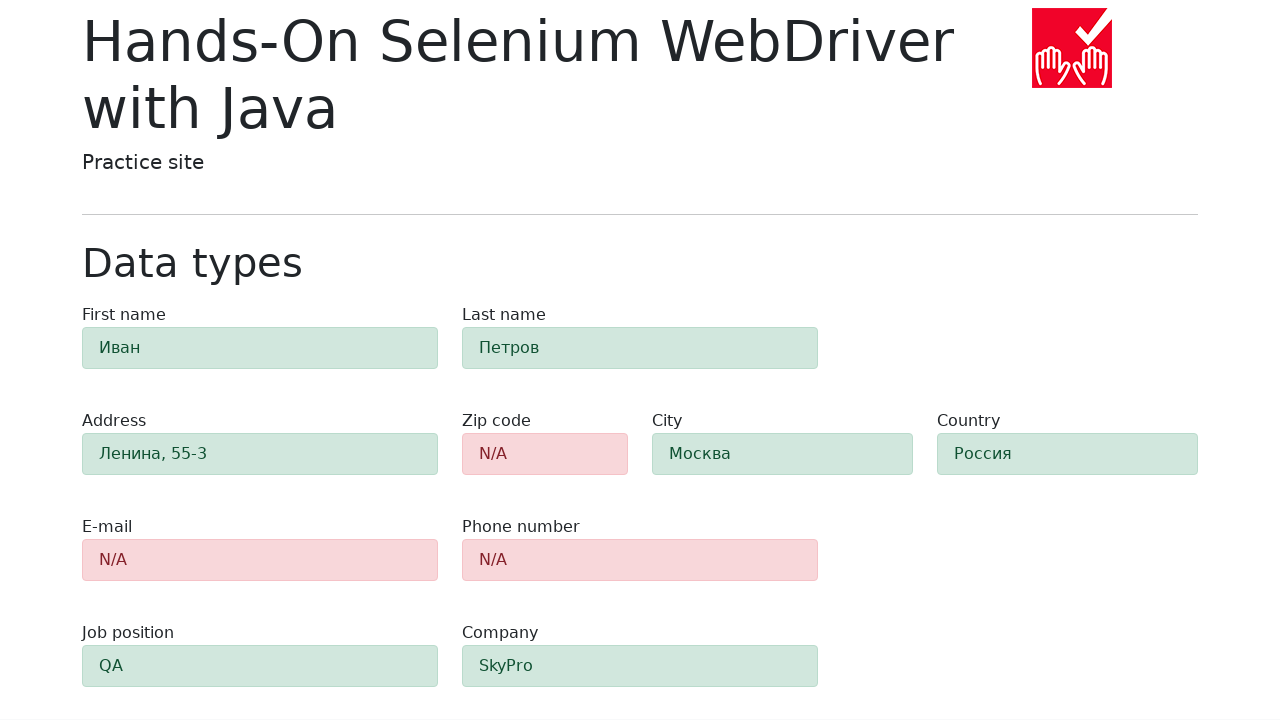

Verified job position field is present
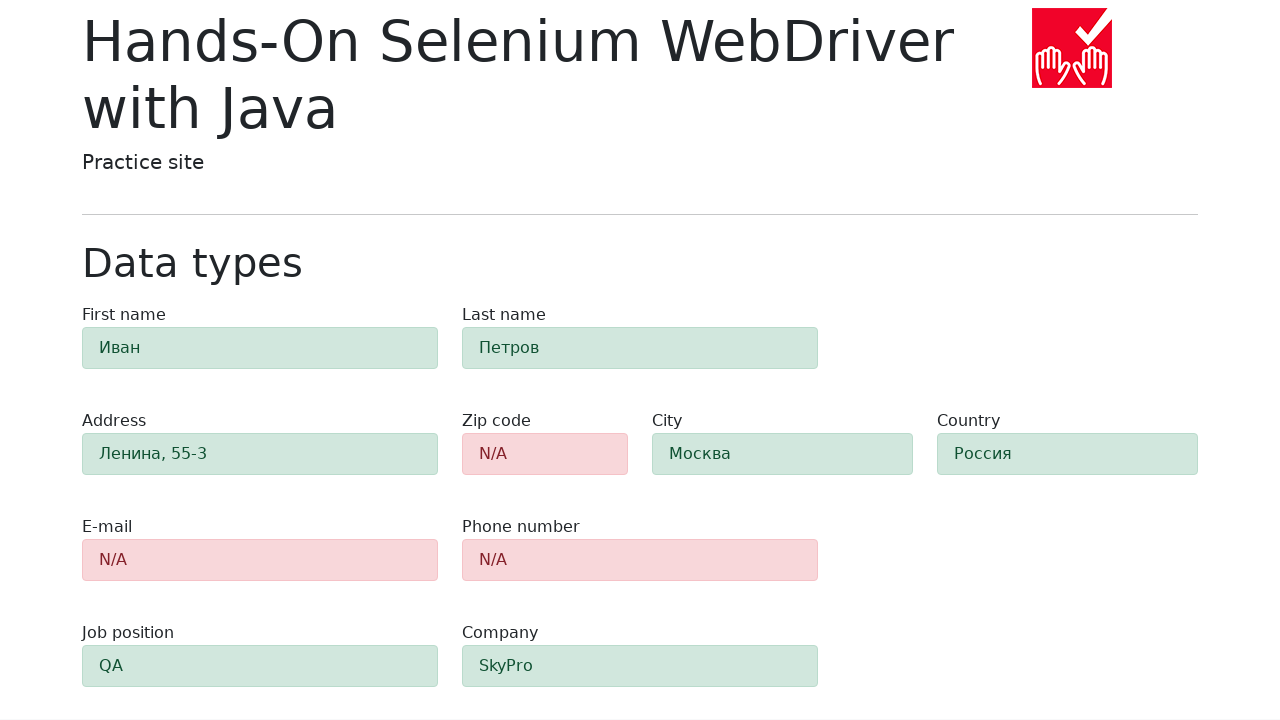

Verified company field is present
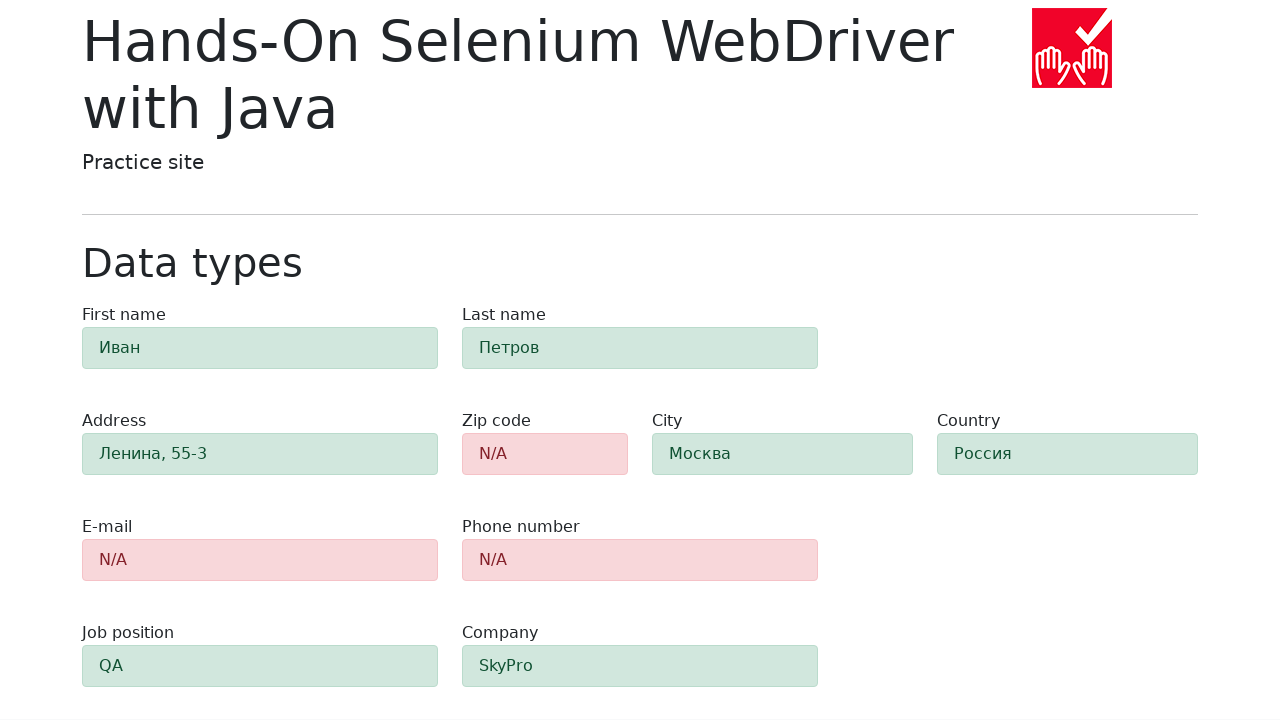

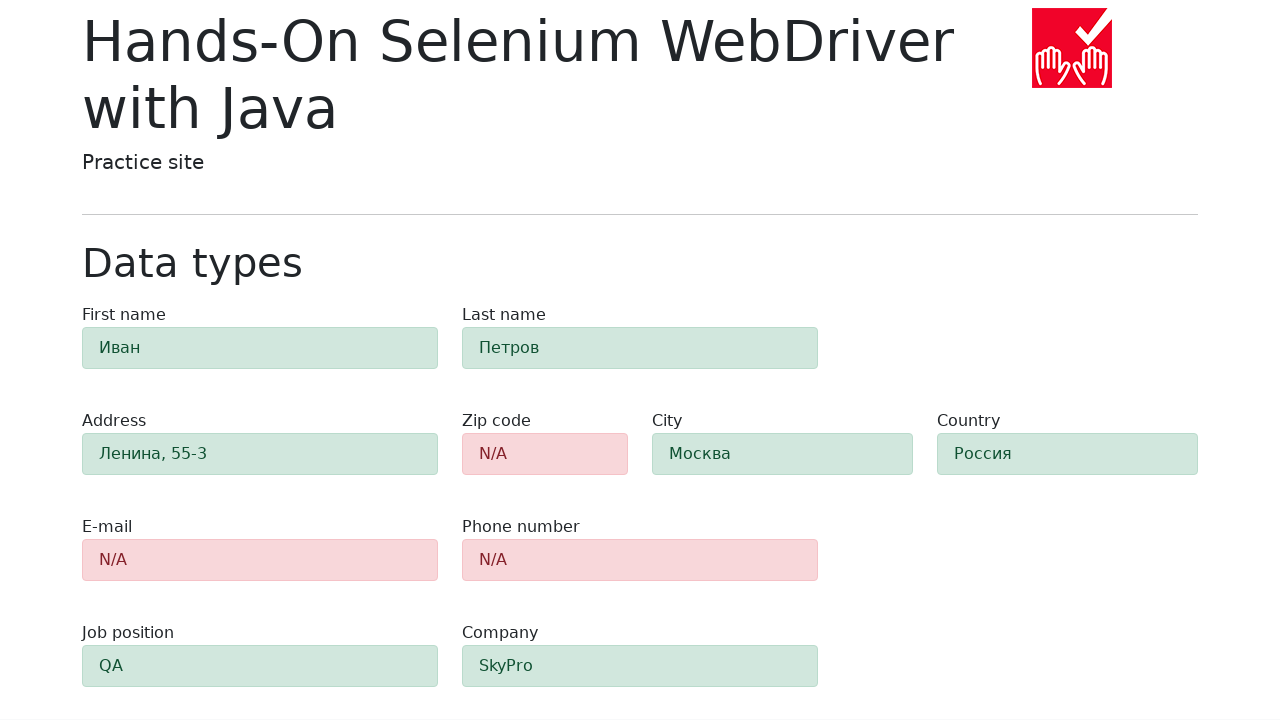